Tests drag and drop functionality by dragging an element and dropping it onto a target element

Starting URL: http://crossbrowsertesting.github.io/drag-and-drop.html

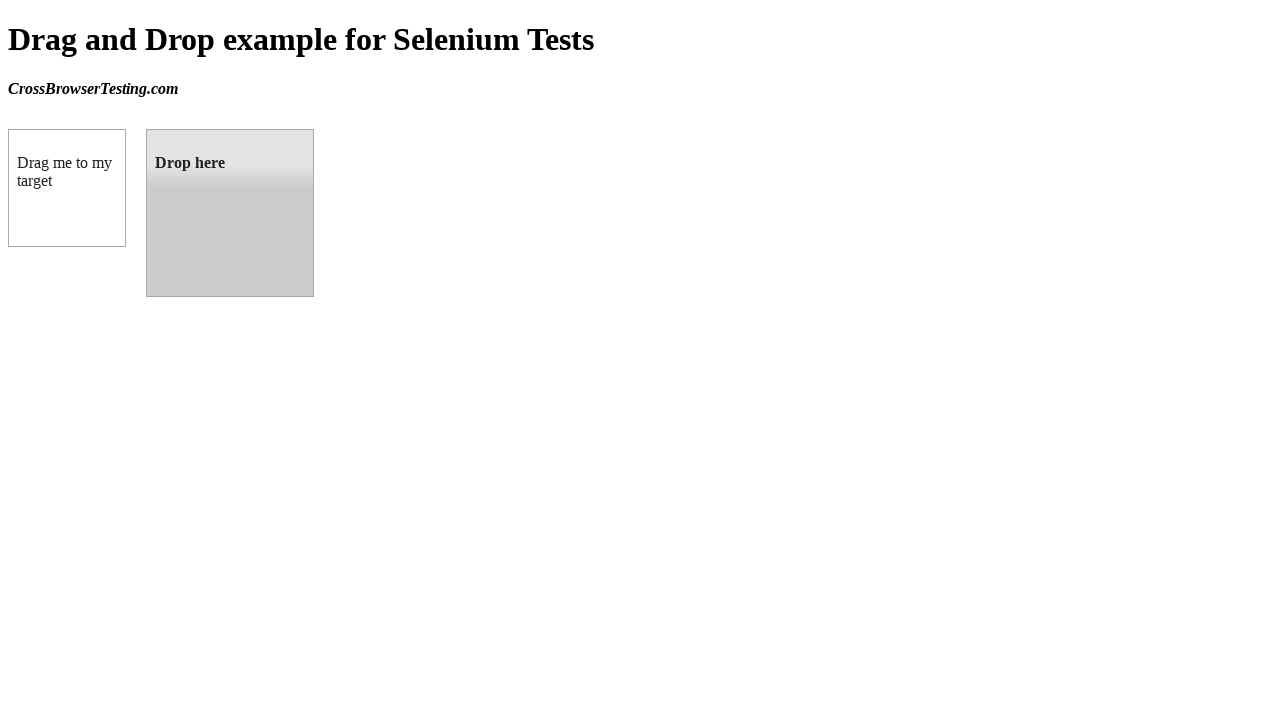

Waited for draggable element to be visible
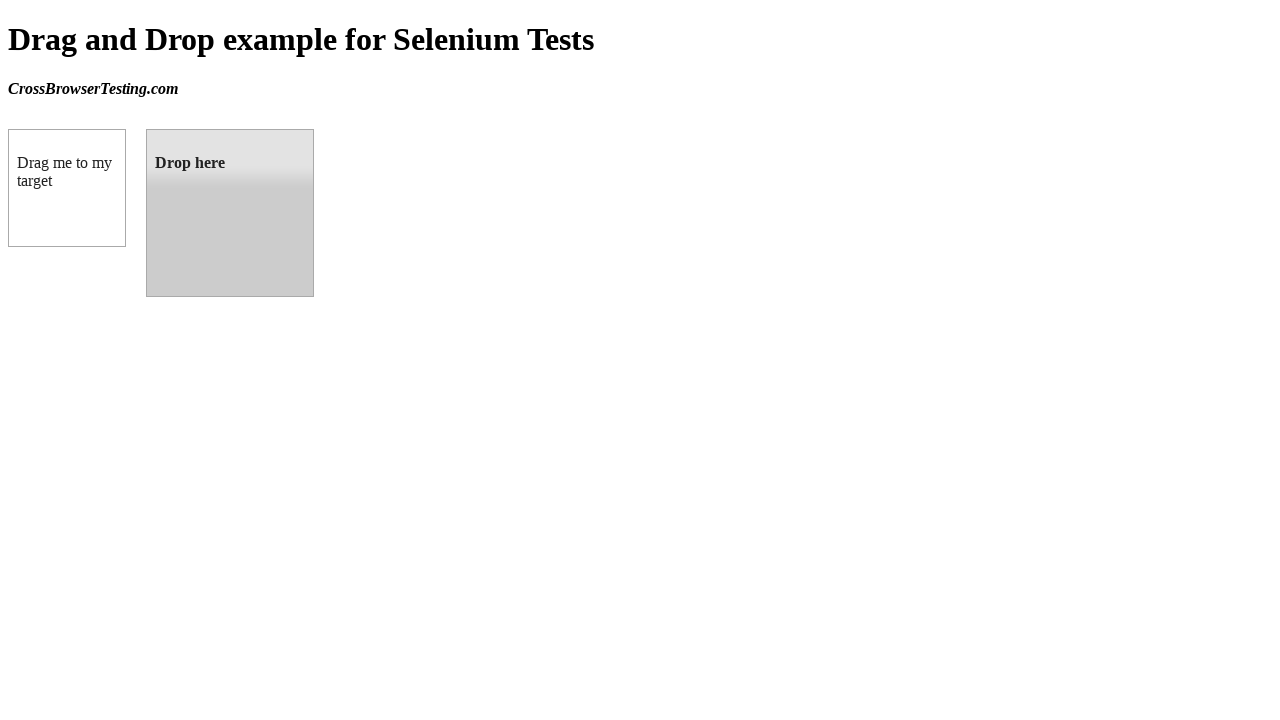

Waited for droppable element to be visible
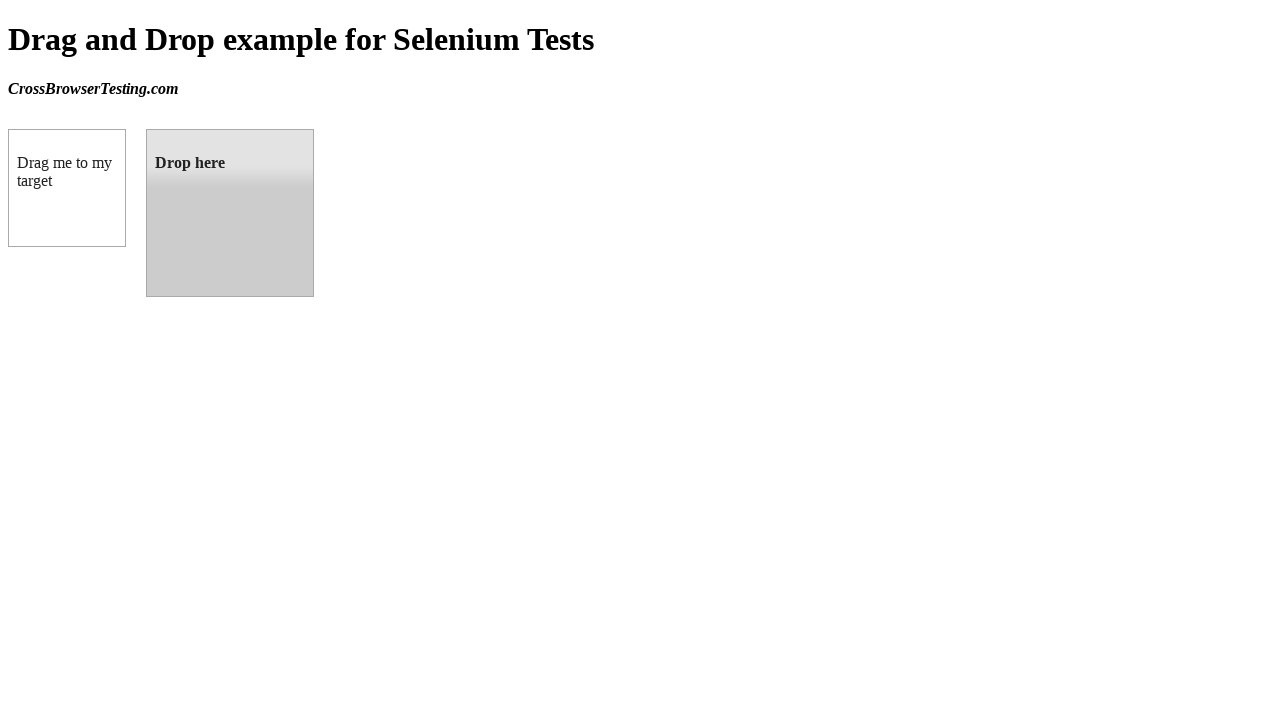

Dragged element with id 'draggable' and dropped it onto element with id 'droppable' at (230, 213)
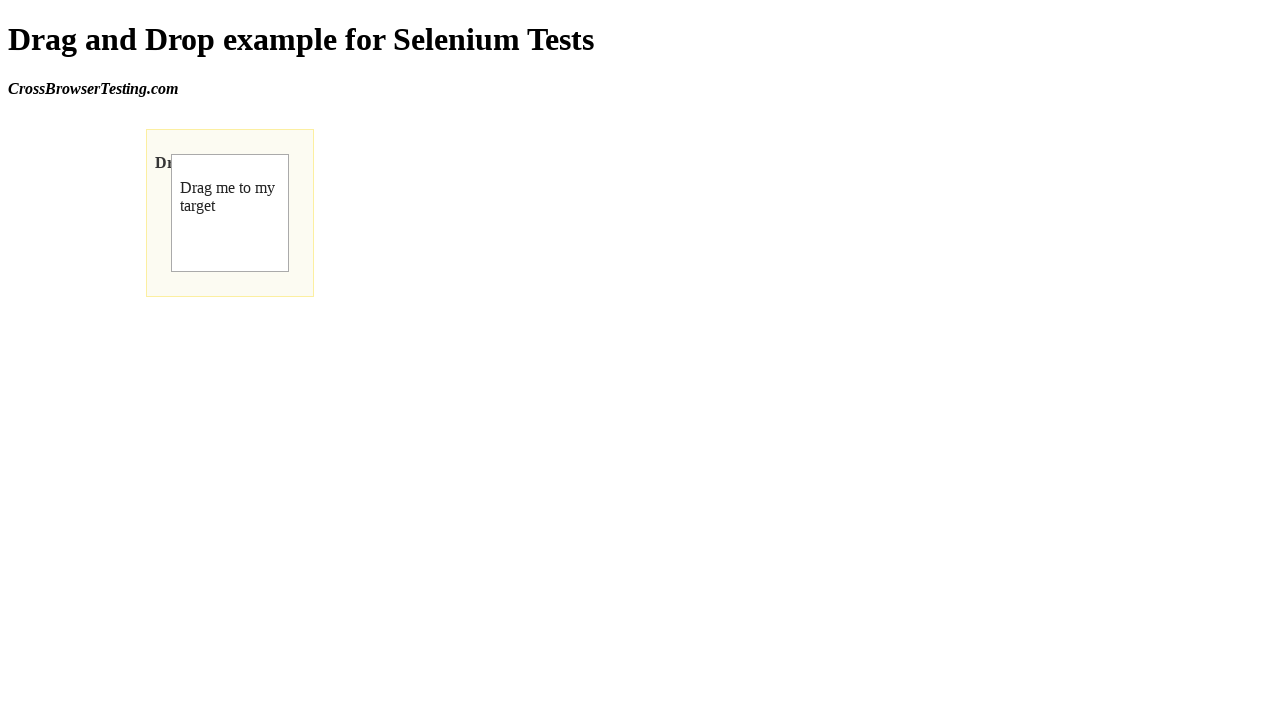

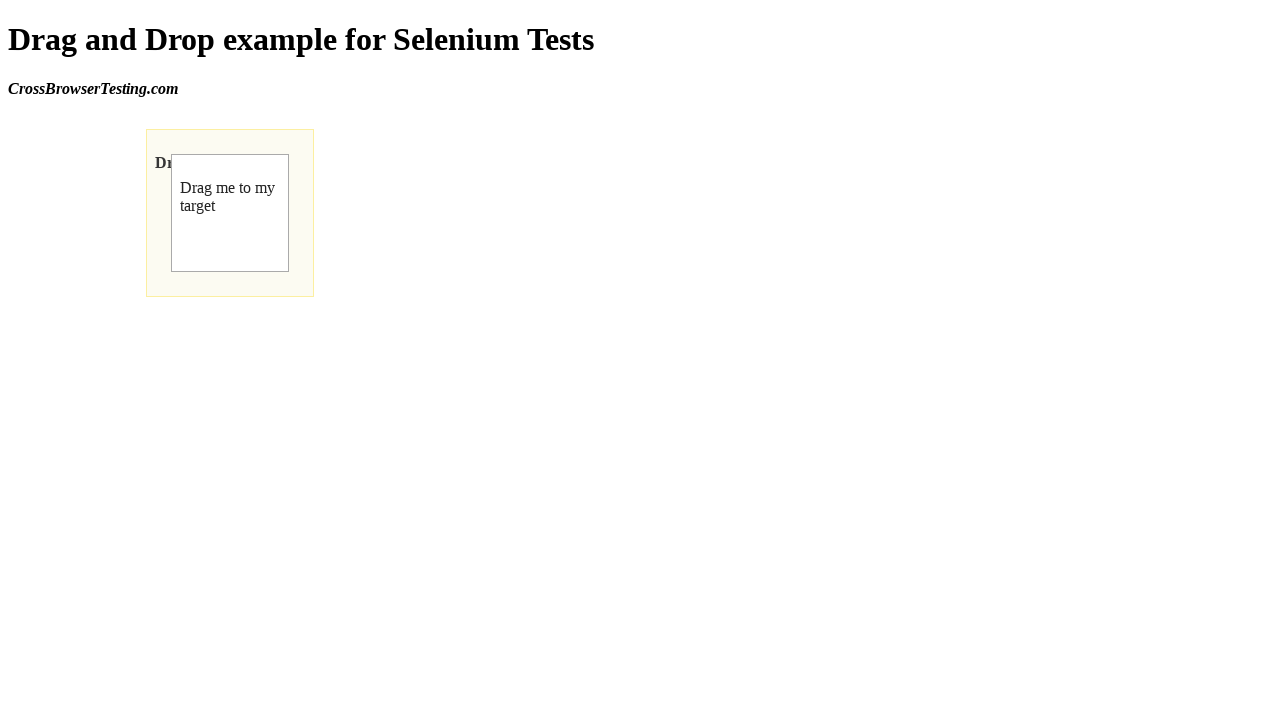